Tests basic navigation by visiting multiple sites and using browser back navigation, ending at a practice page for opening new tabs

Starting URL: https://www.cydeo.com

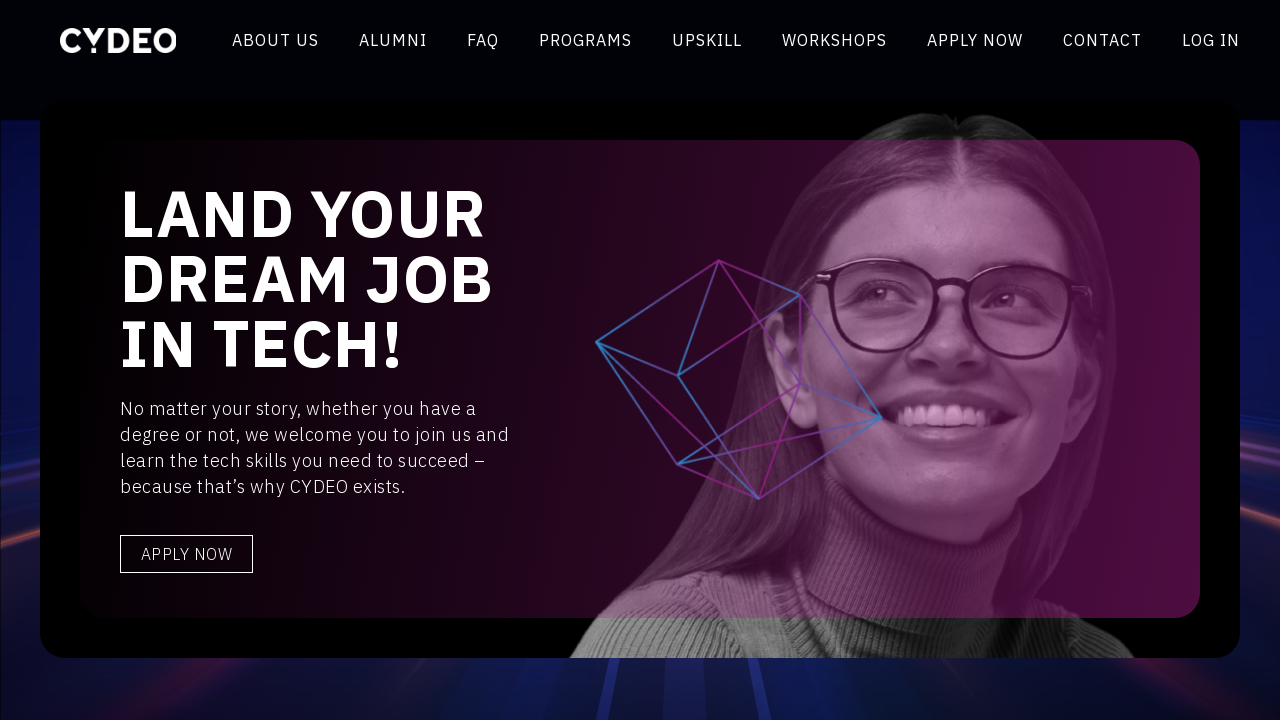

Navigated to YouTube
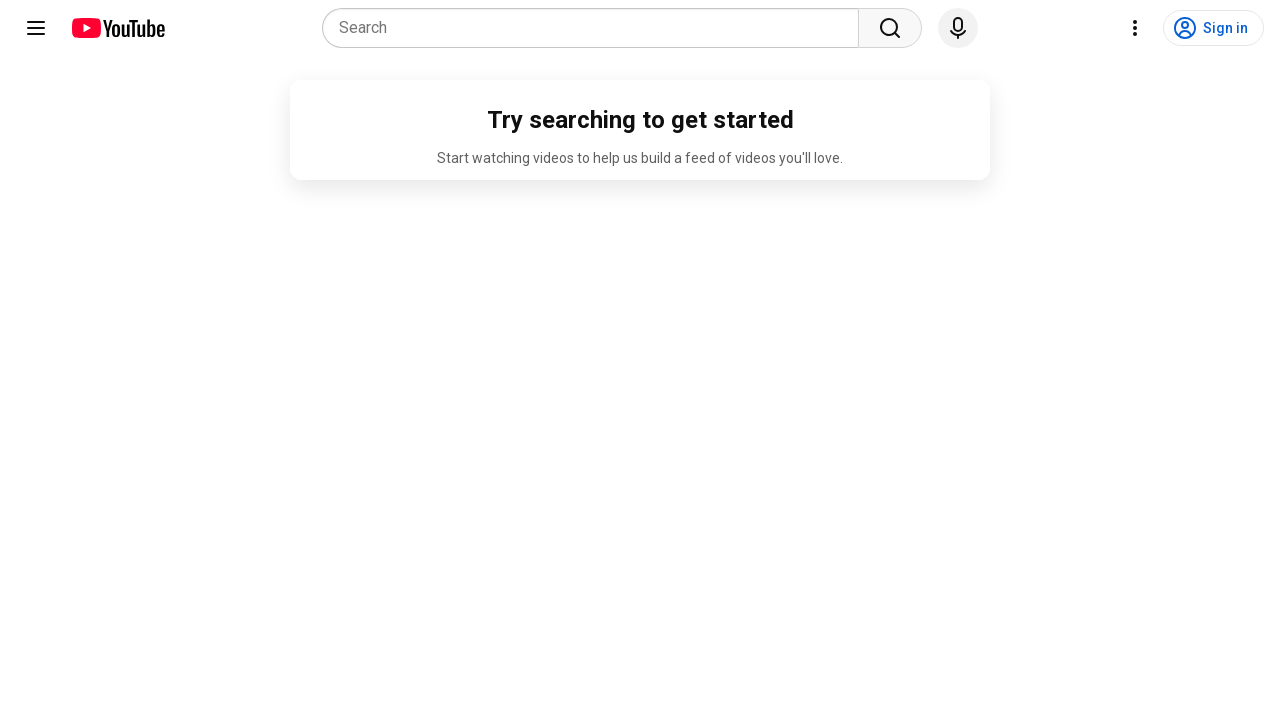

Navigated back using browser back button
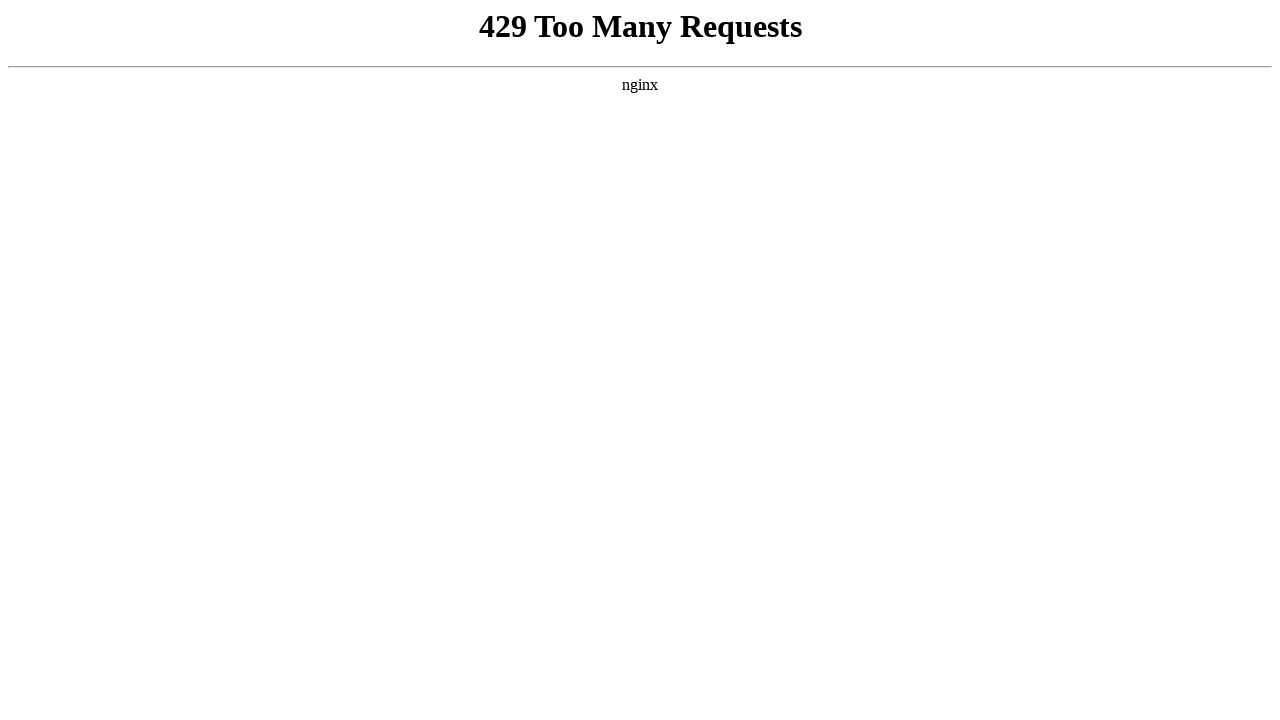

Navigated to practice page for opening new tabs
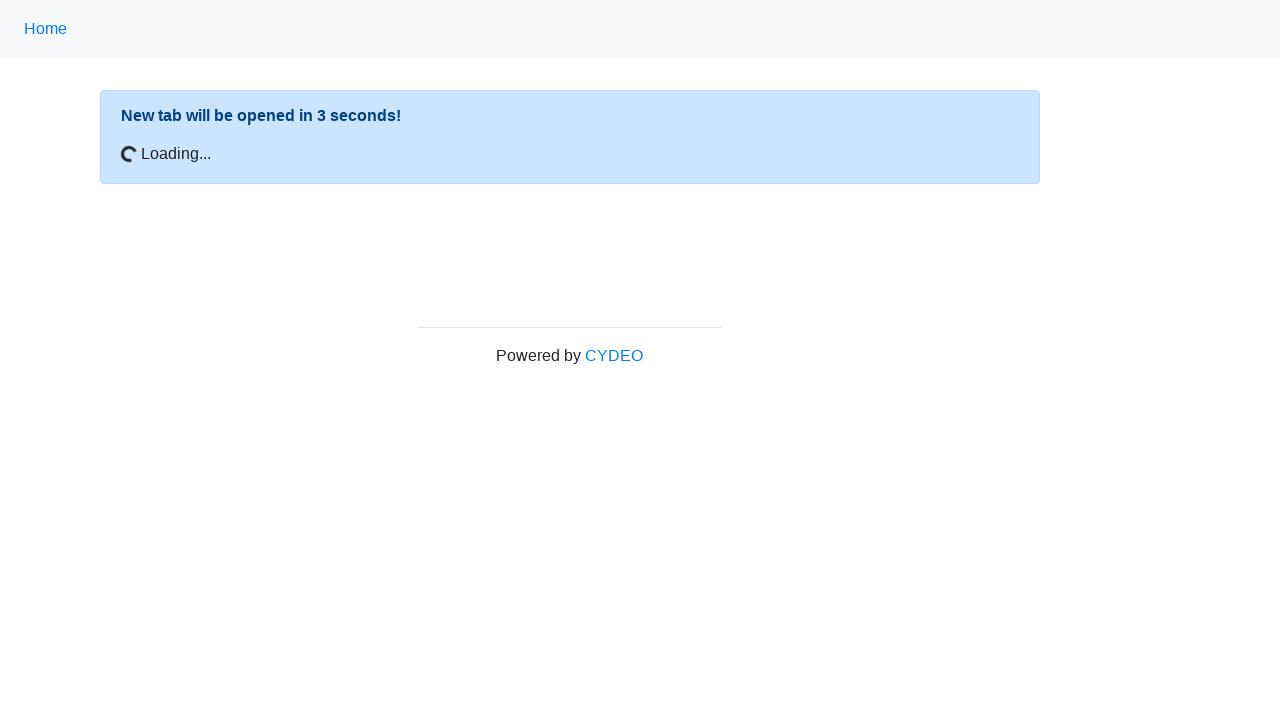

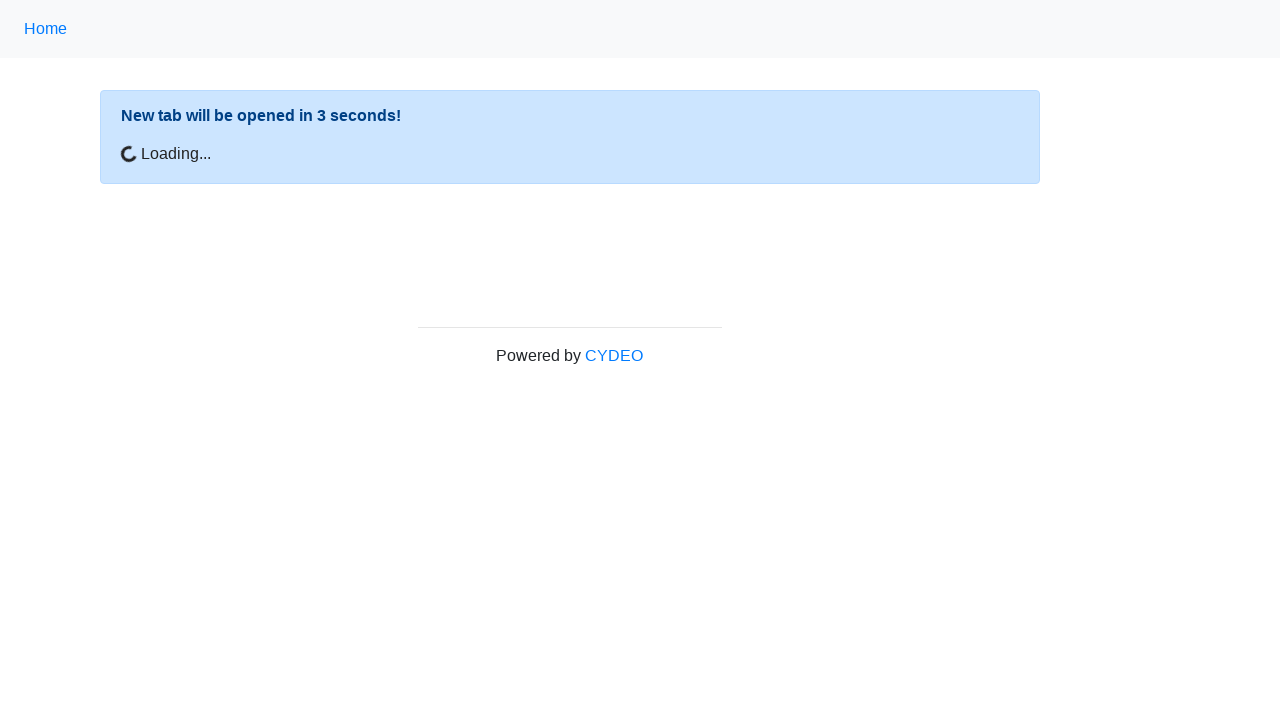